Tests JavaScript confirm alert handling by clicking a button to trigger the alert and then dismissing it by clicking cancel

Starting URL: https://the-internet.herokuapp.com/javascript_alerts

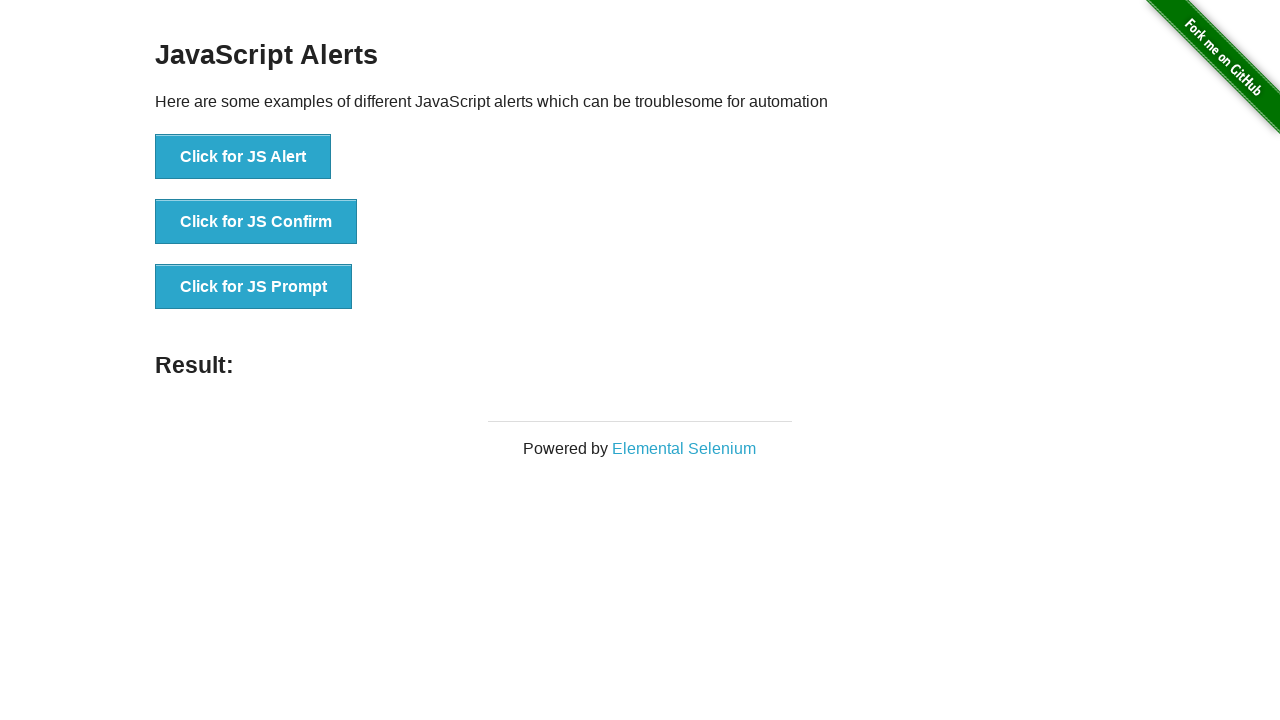

Set up dialog handler to dismiss confirm alerts
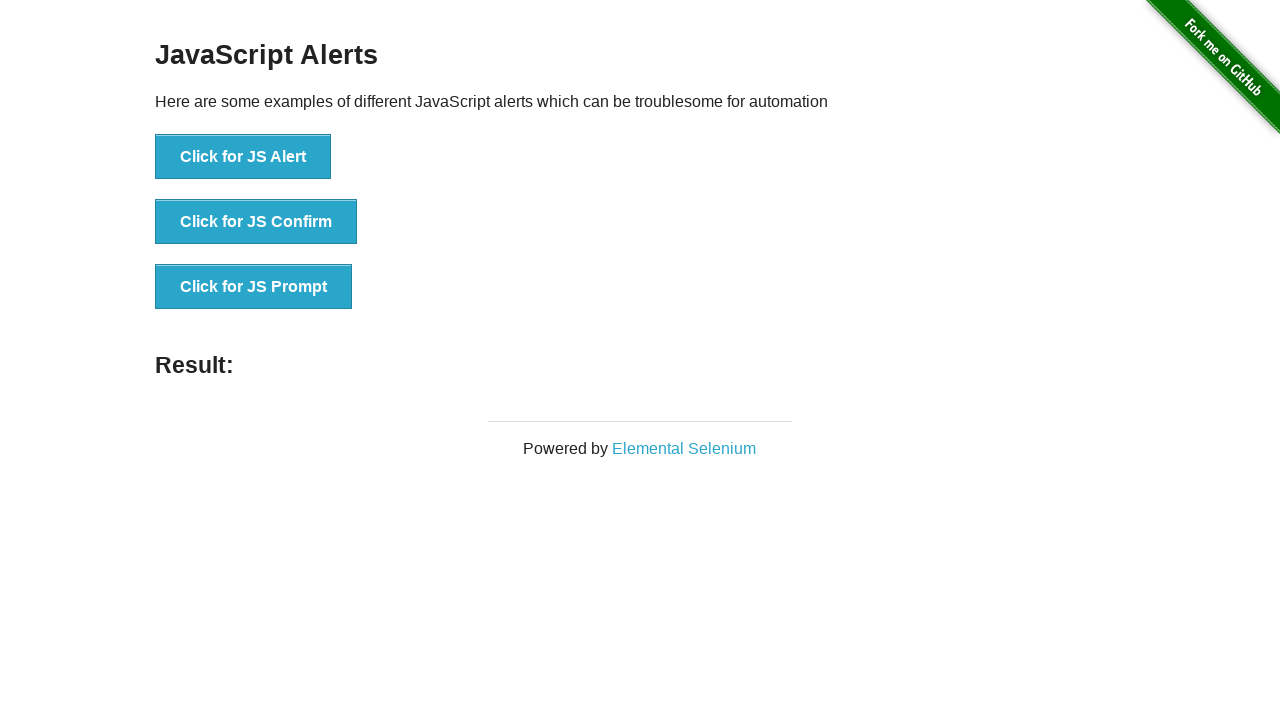

Clicked button to trigger JS Confirm alert at (256, 222) on xpath=//button[text()='Click for JS Confirm']
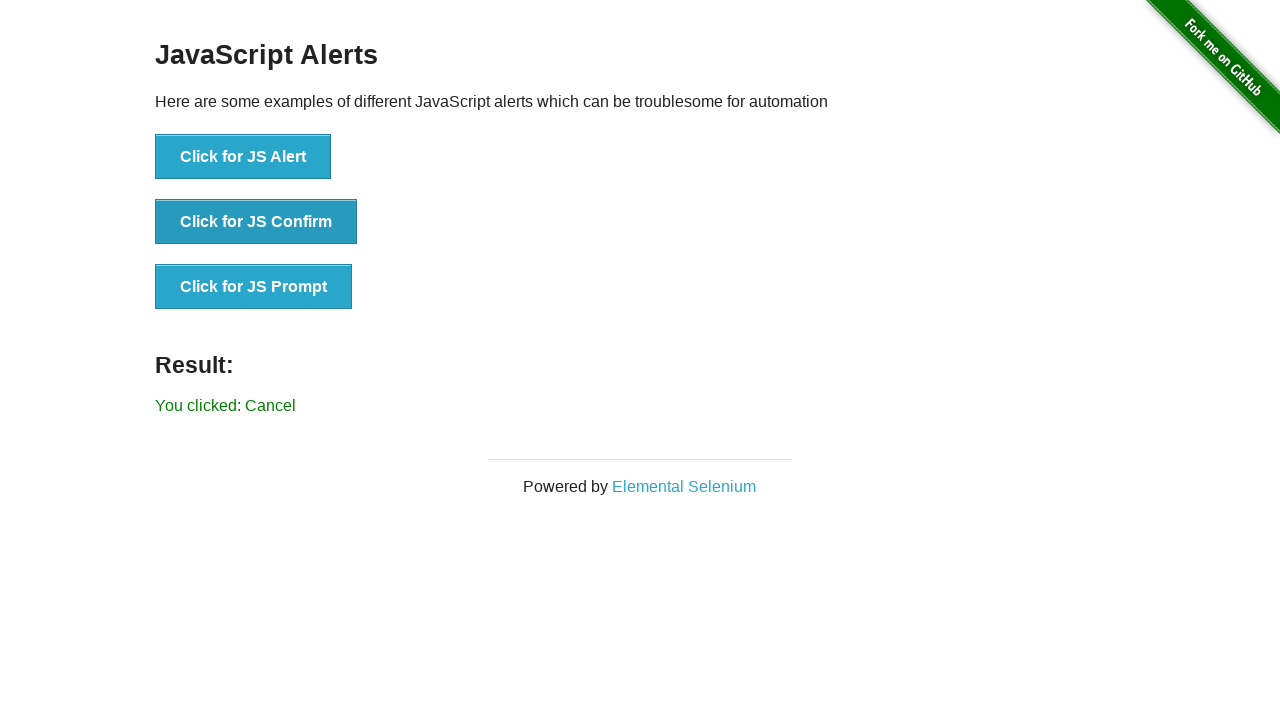

Waited for dialog to be dismissed
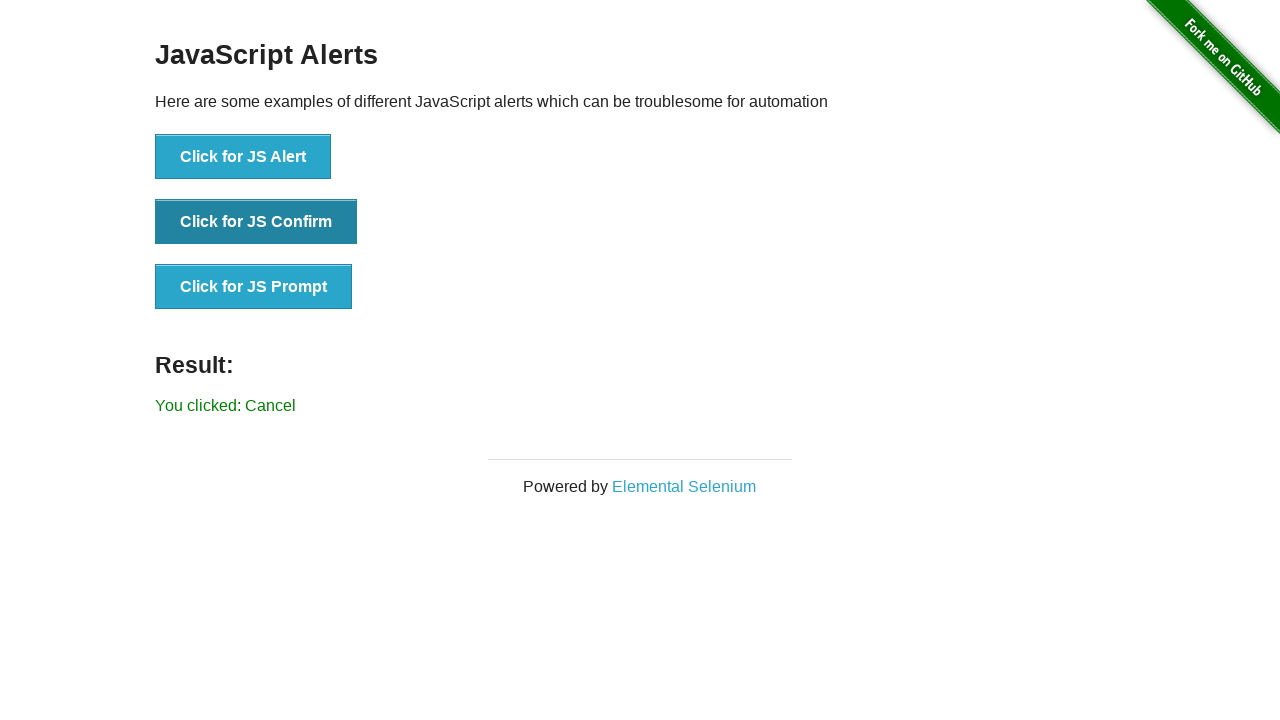

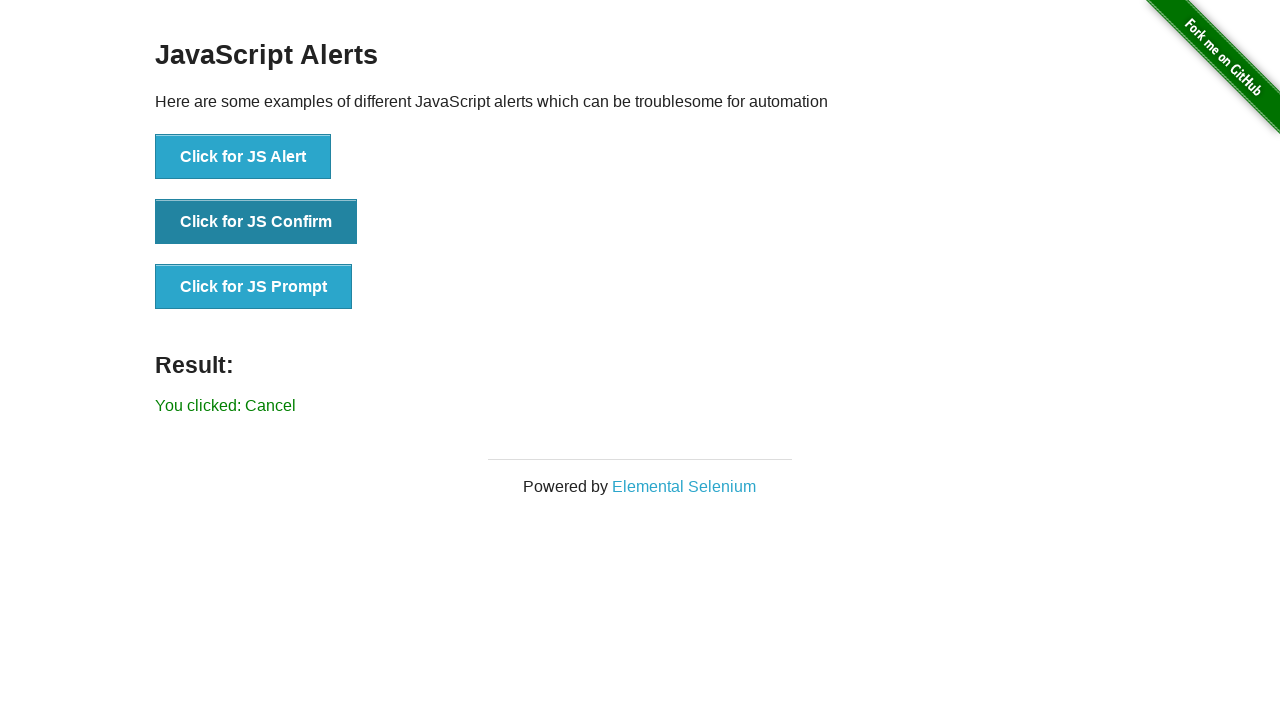